Tests the Manage Bookings functionality by clicking on the manage bookings link, submitting an empty form, and handling the resulting alert dialog

Starting URL: https://www.meghanabus.in/index.html

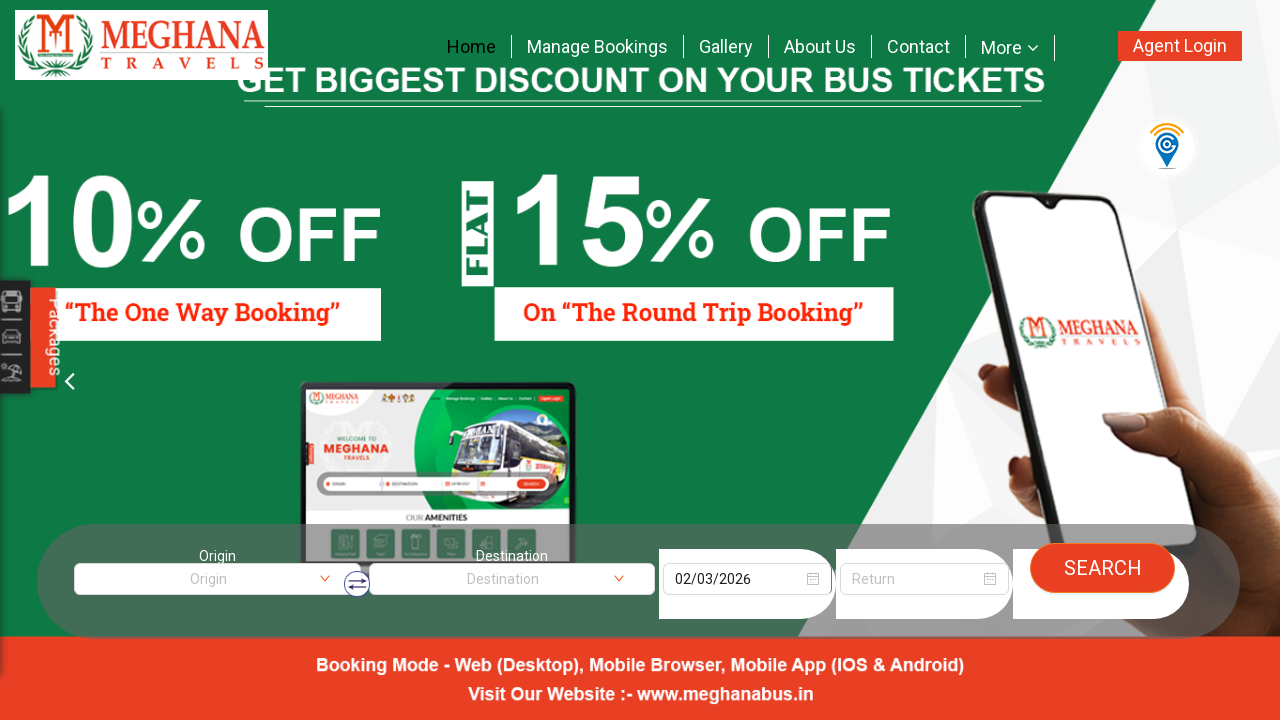

Clicked on Manage Bookings link at (597, 46) on a[title='Manage Bookings']
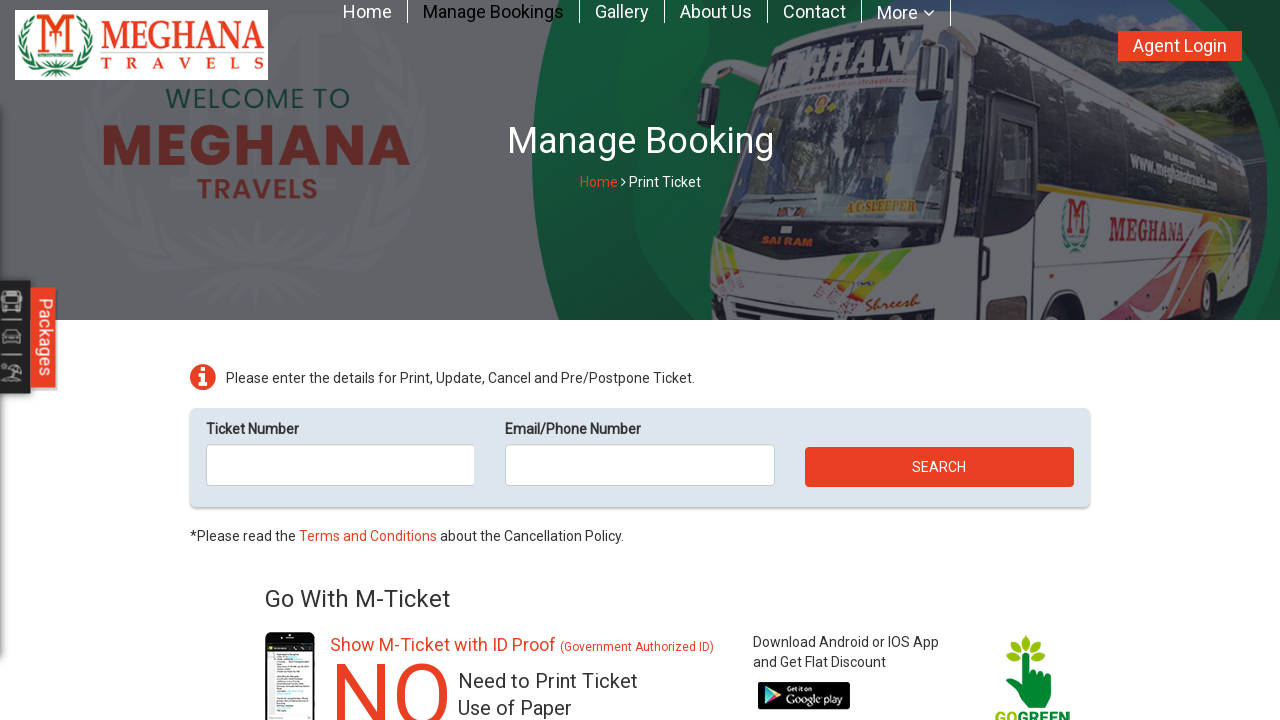

Waited 2 seconds for page to load
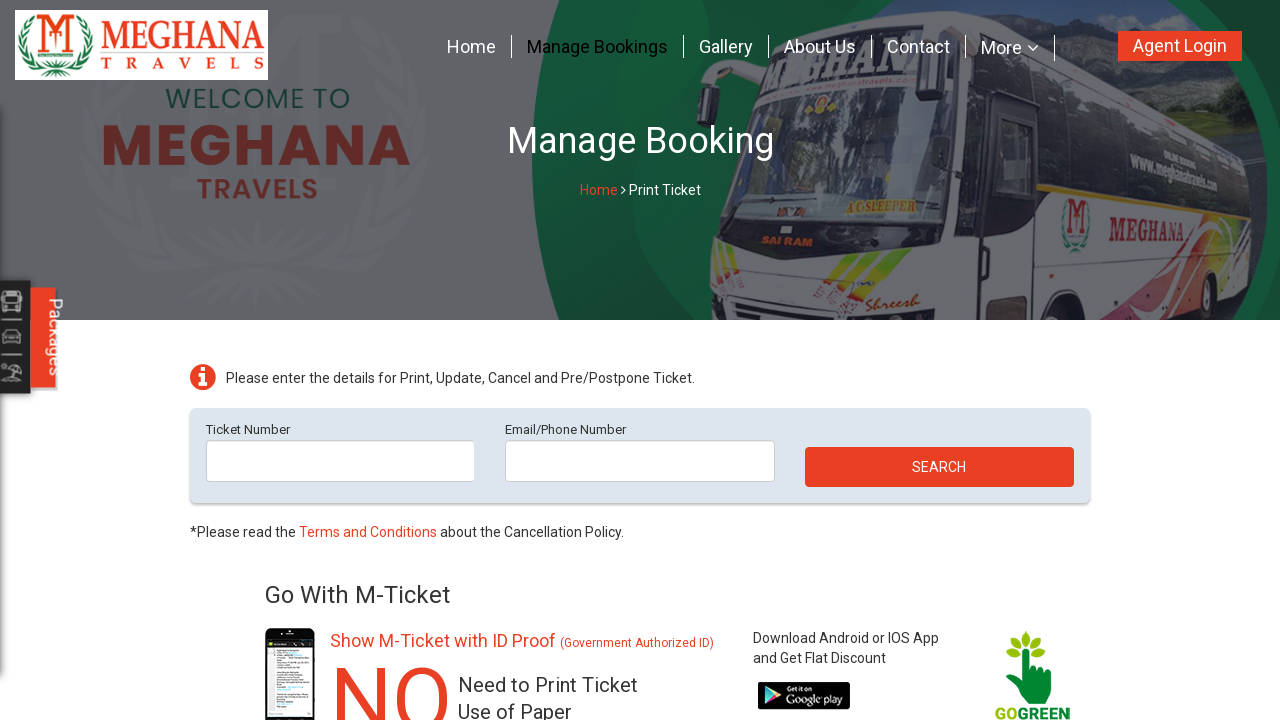

Clicked submit button with empty form at (939, 467) on button[type='submit']
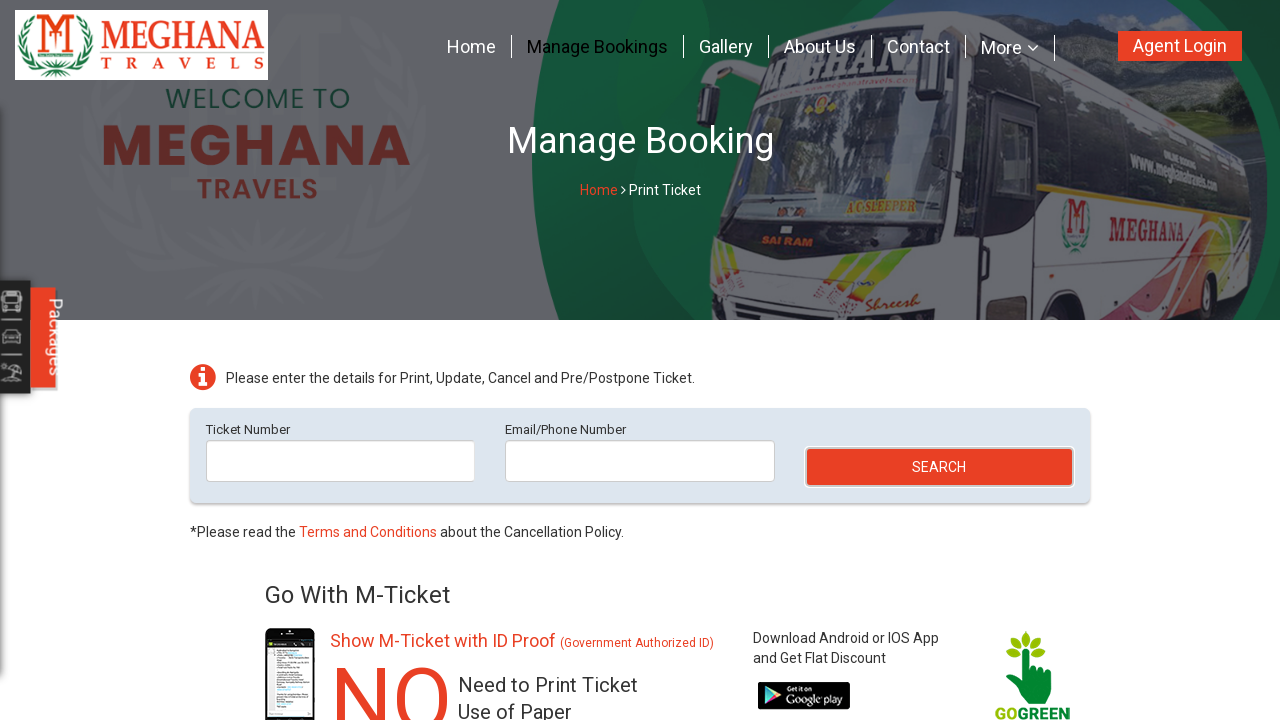

Set up dialog handler to accept alerts
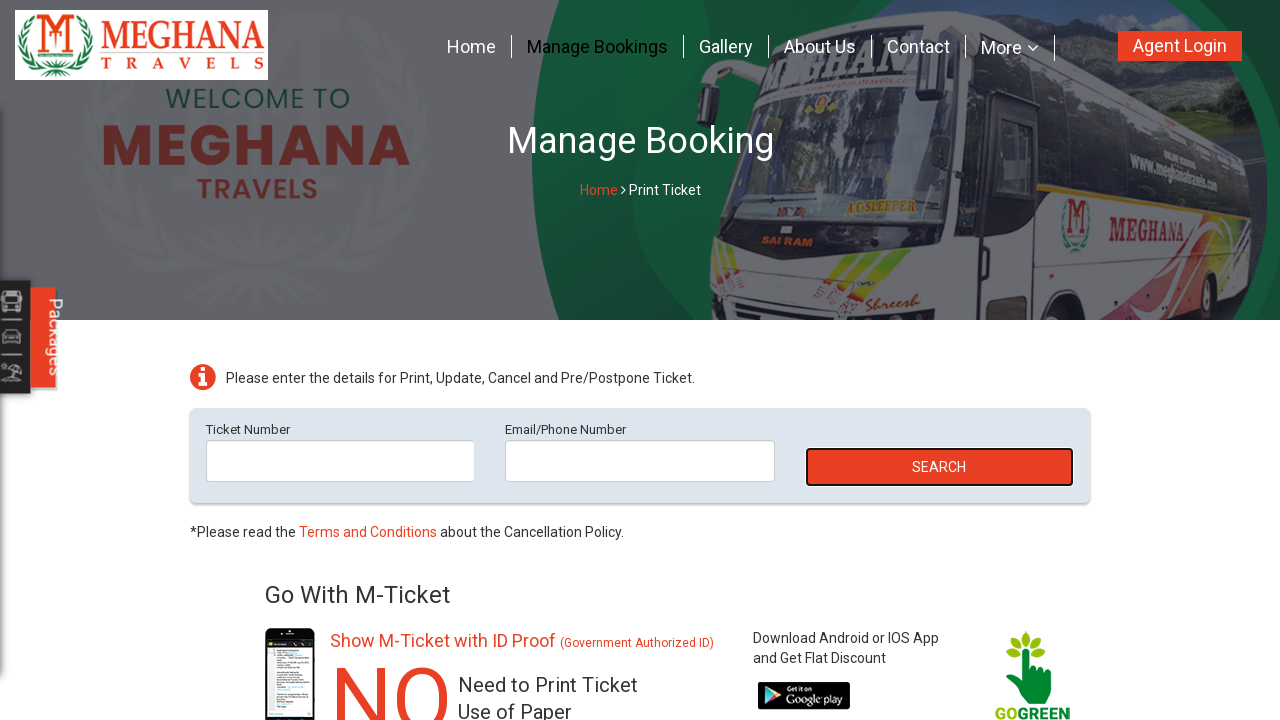

Waited 1 second for alert dialog to appear and be accepted
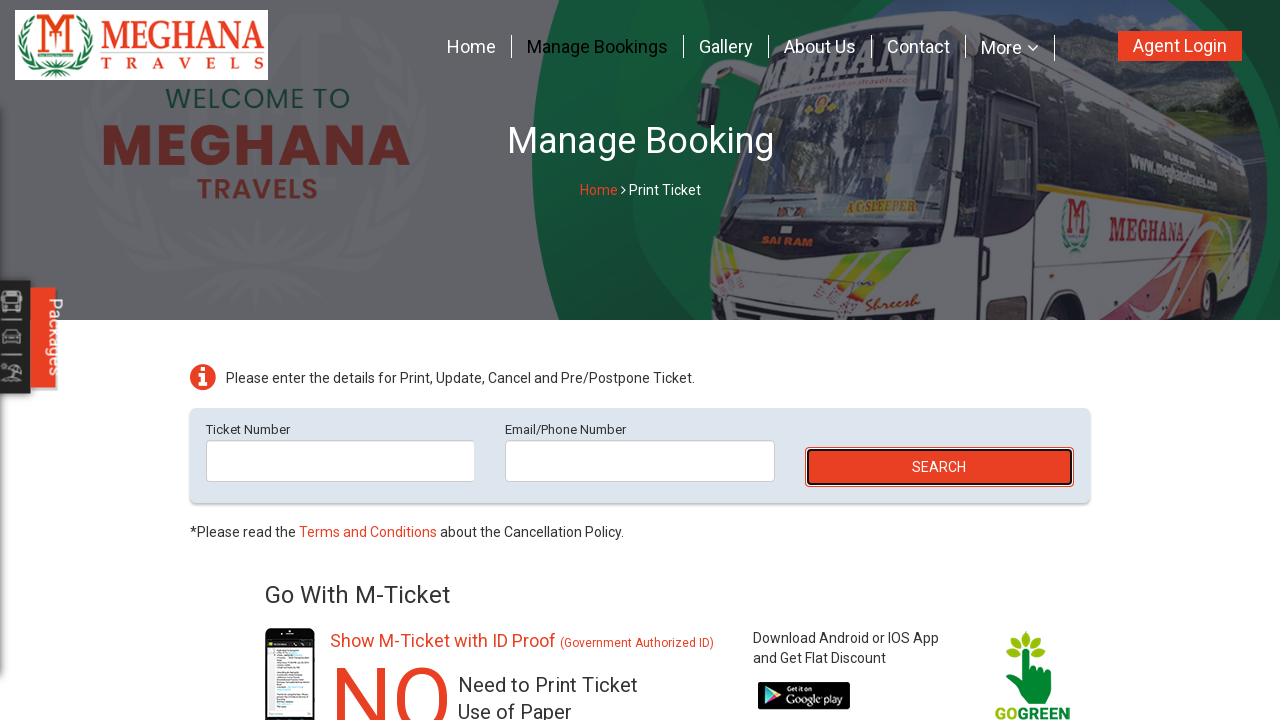

Verified instructional text 'Please enter the details for Print, Update, Cancel and Pre/Postpone Ticket' is present
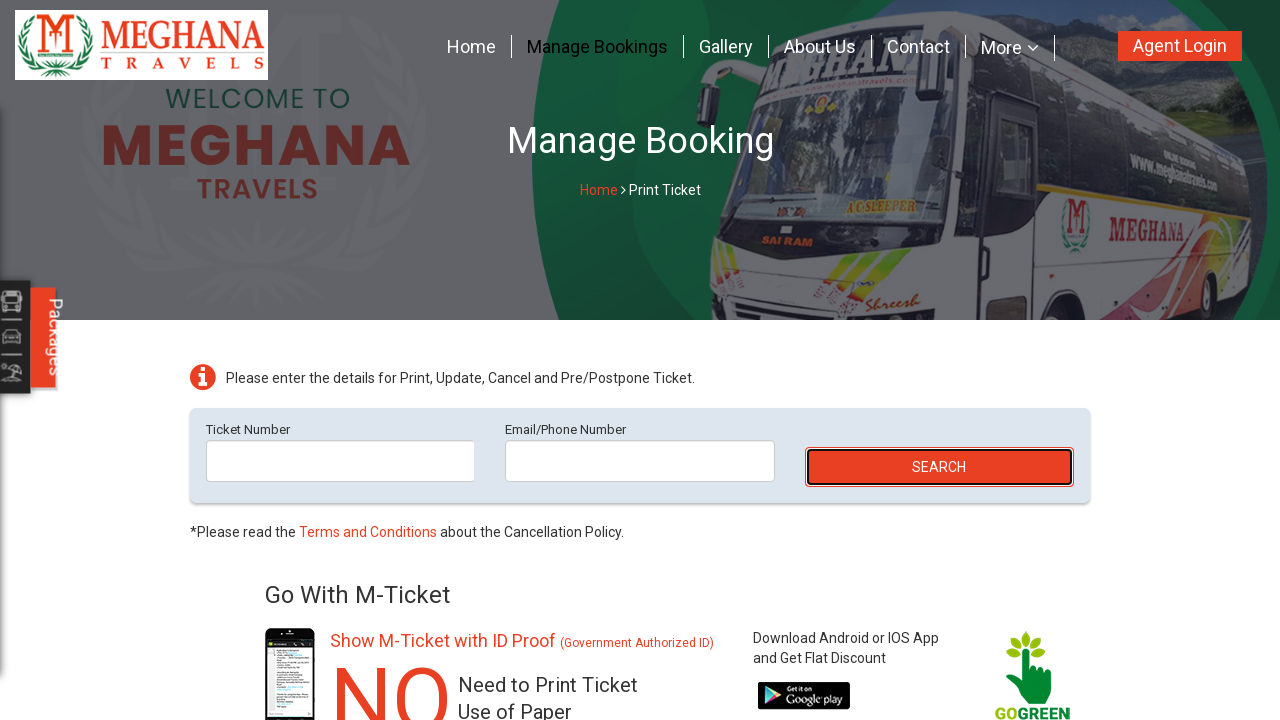

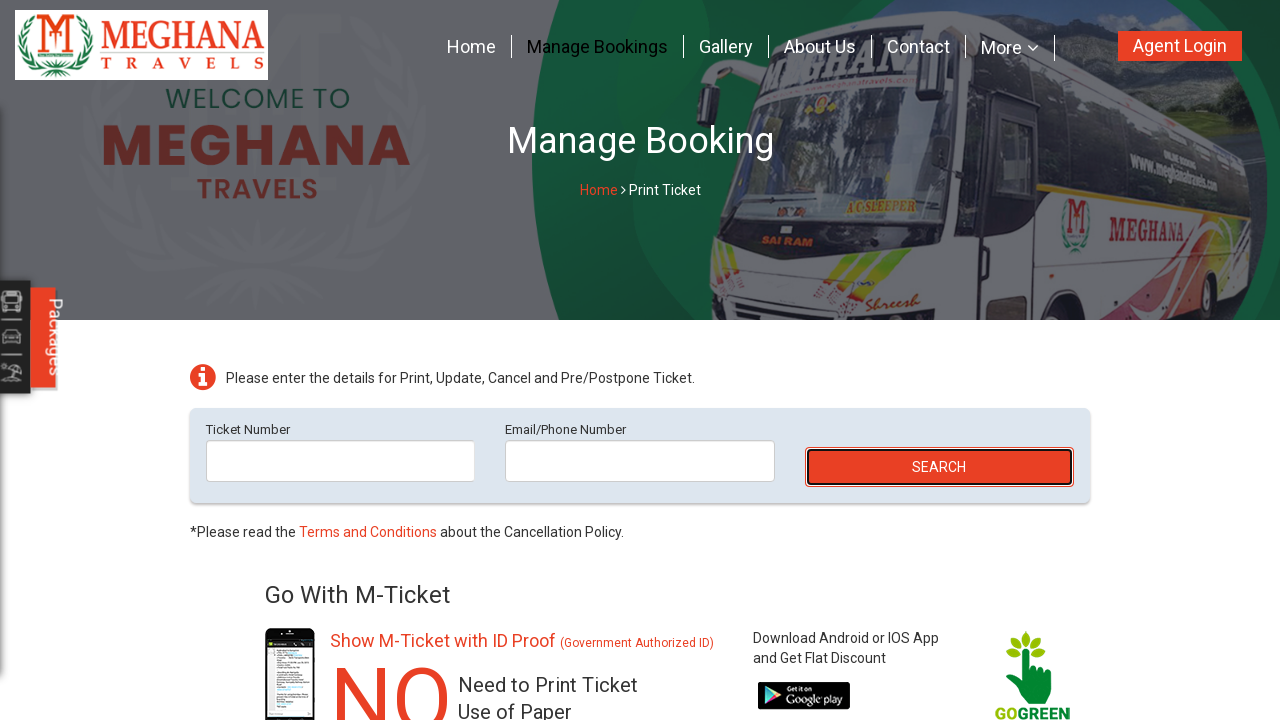